Navigates to a GitHub repository page and verifies the page title contains expected text about WebDriverManager

Starting URL: https://github.com/bonigarcia/webdrivermanager

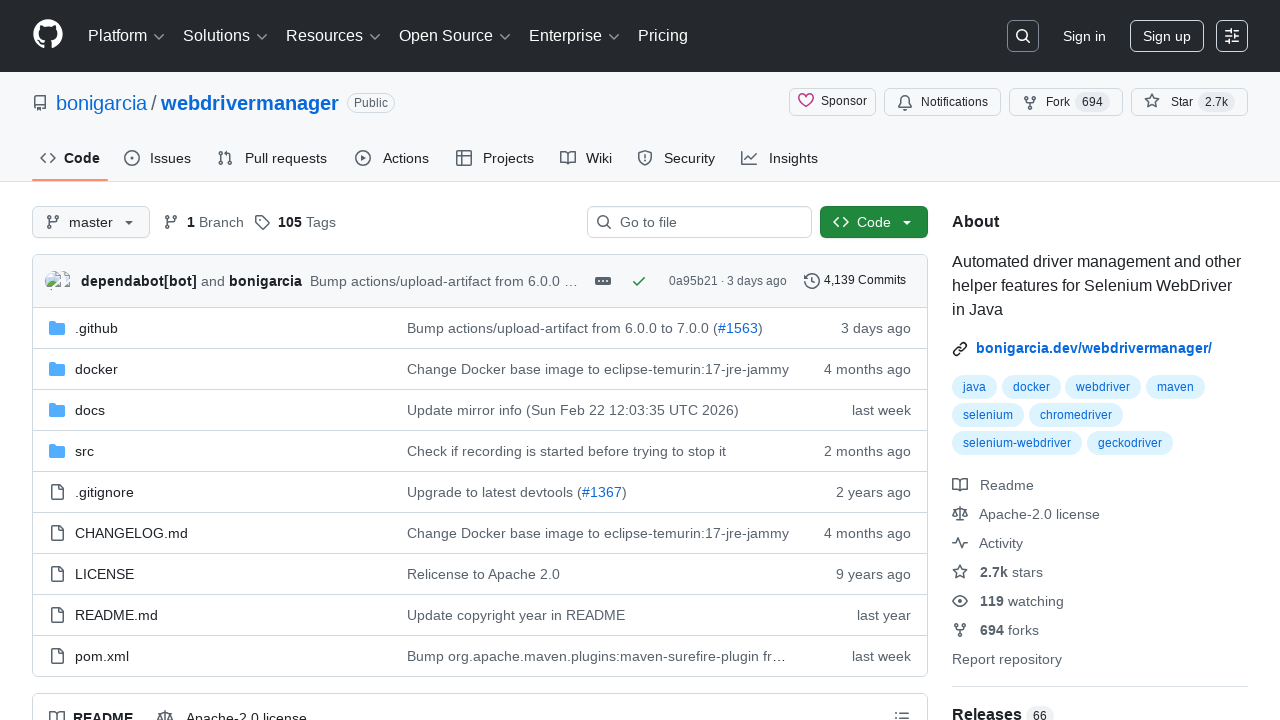

Navigated to WebDriverManager GitHub repository
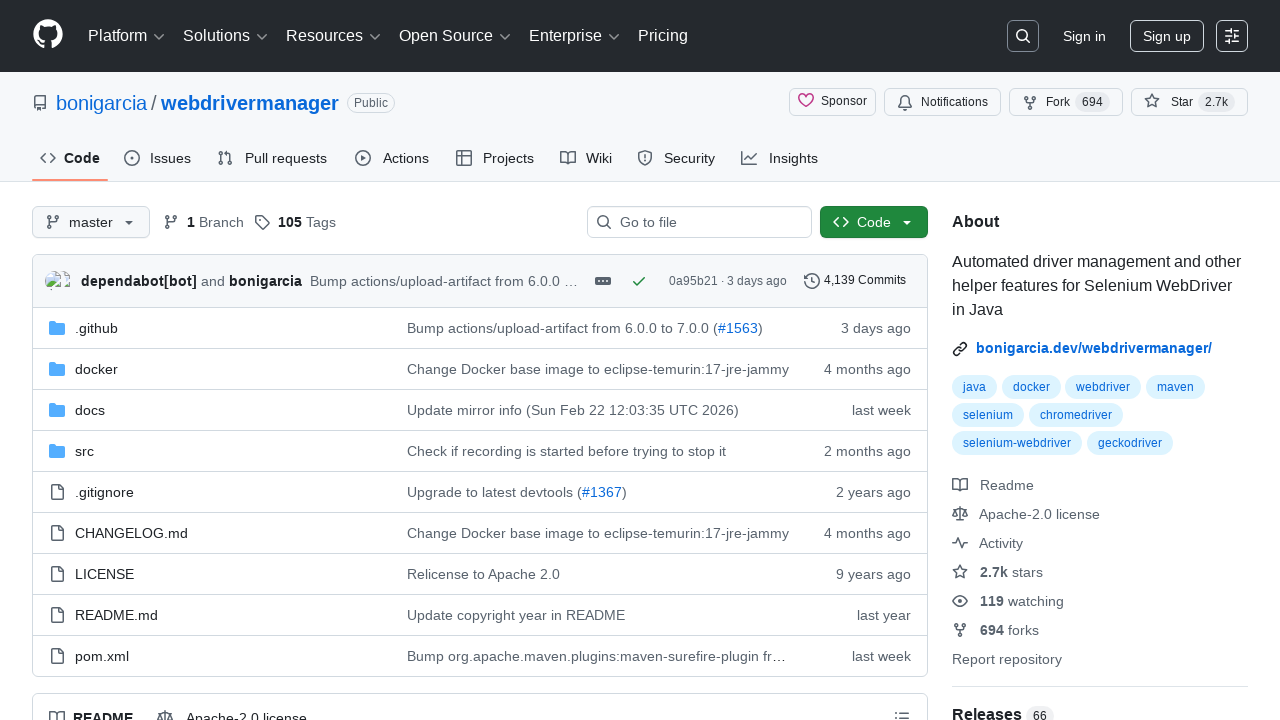

Page title loaded and contains 'Selenium WebDriver'
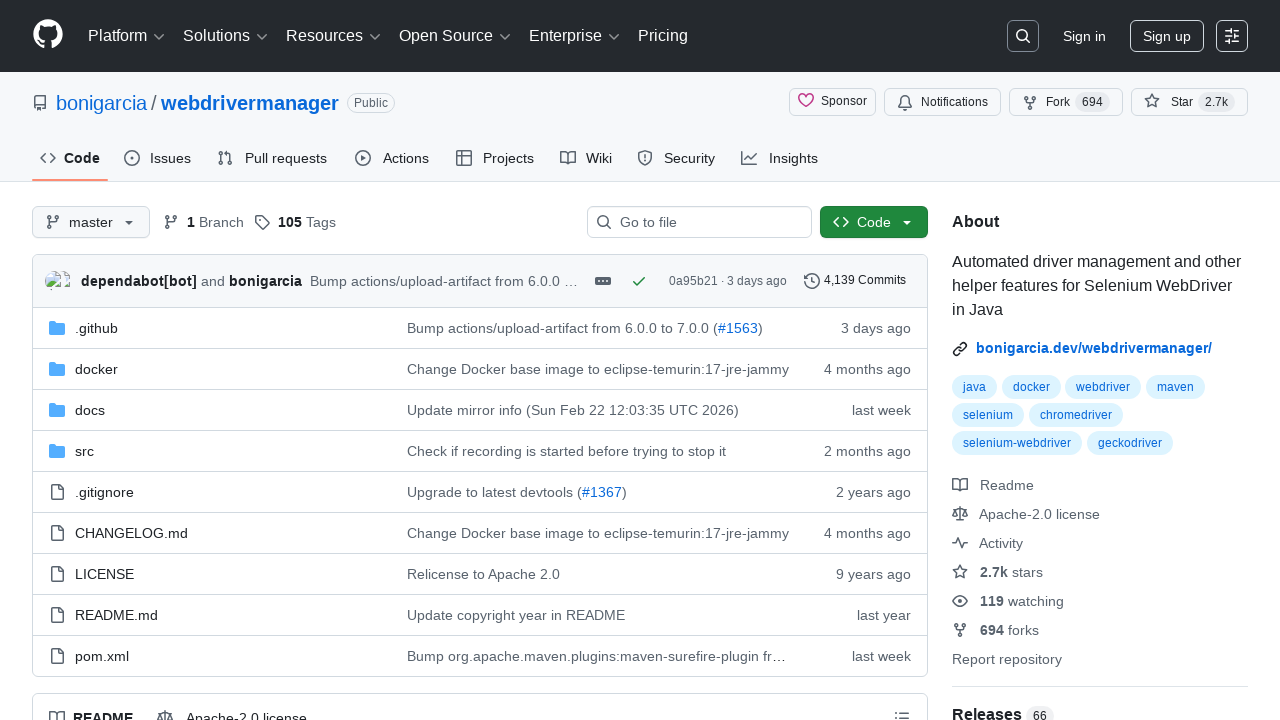

Verified page title contains 'webdrivermanager'
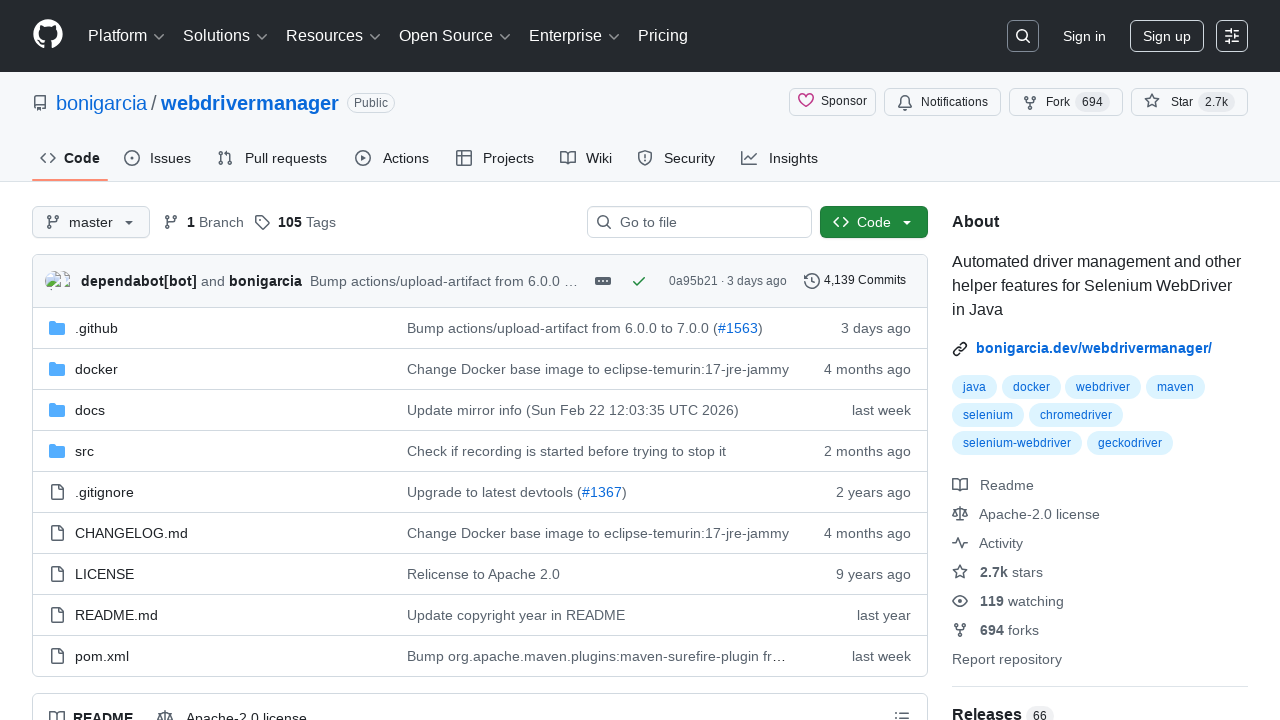

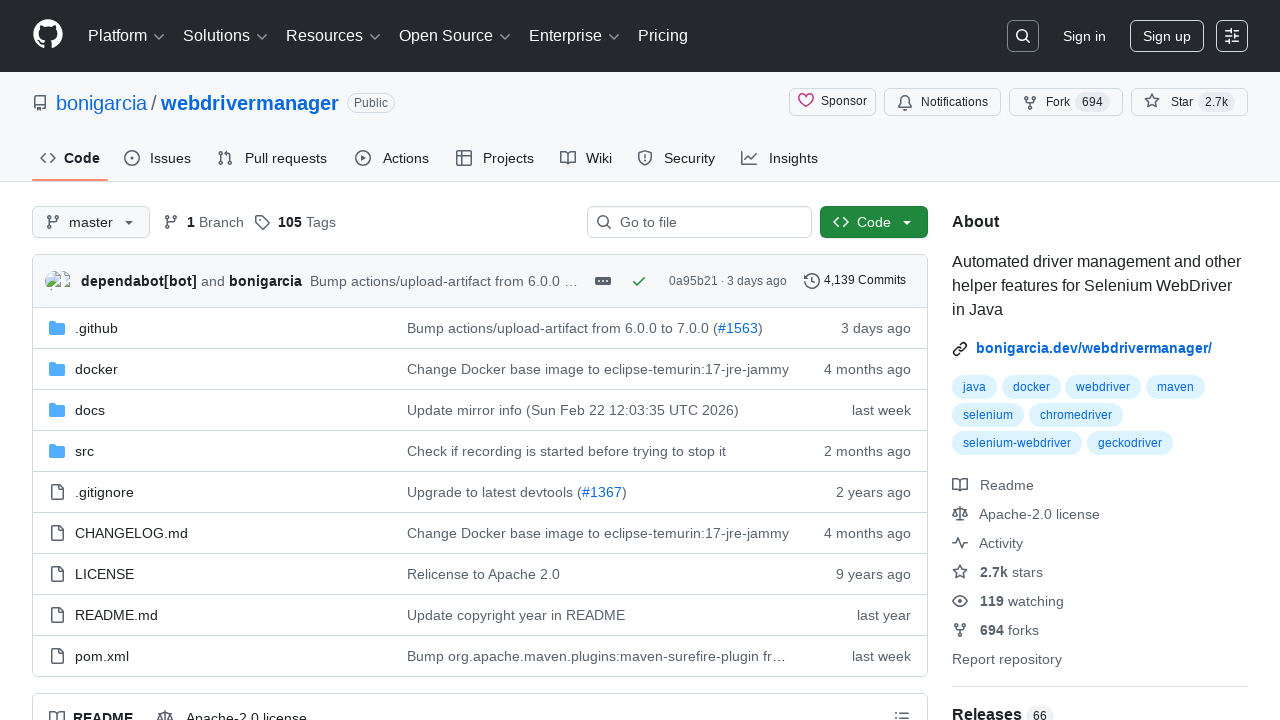